Tests marking individual todo items as complete by checking their checkboxes

Starting URL: https://demo.playwright.dev/todomvc

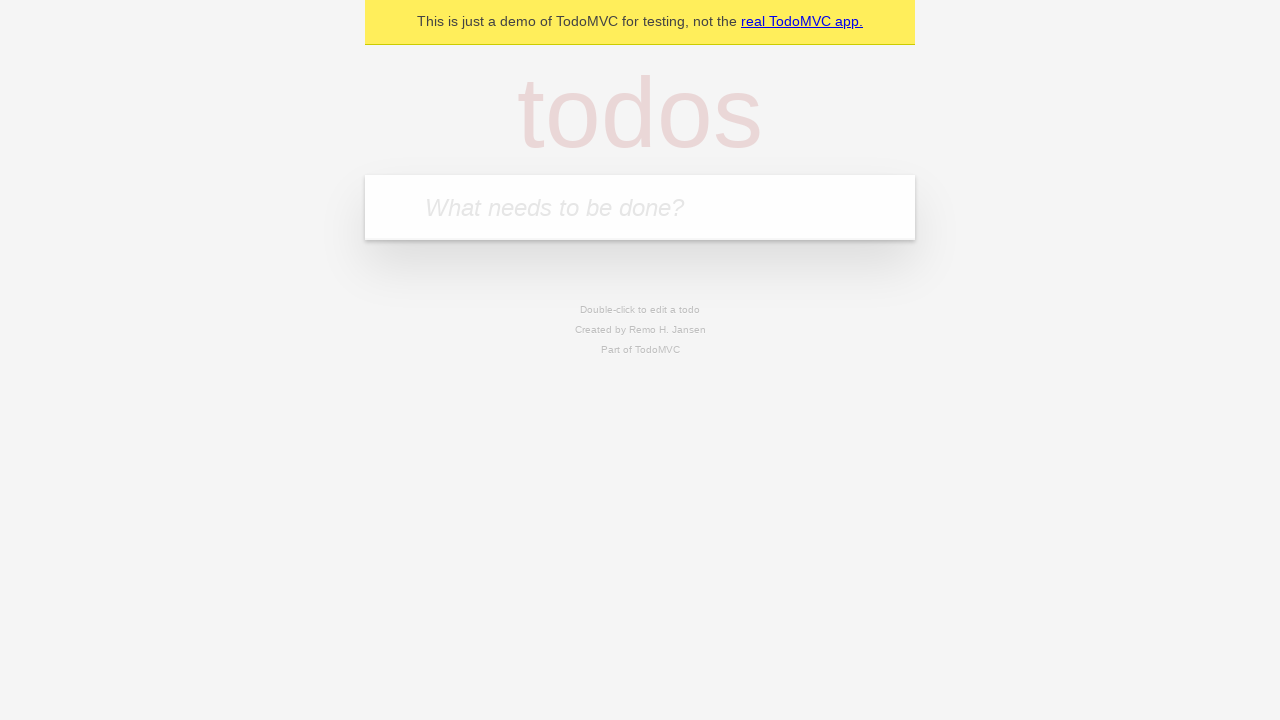

Located todo input field
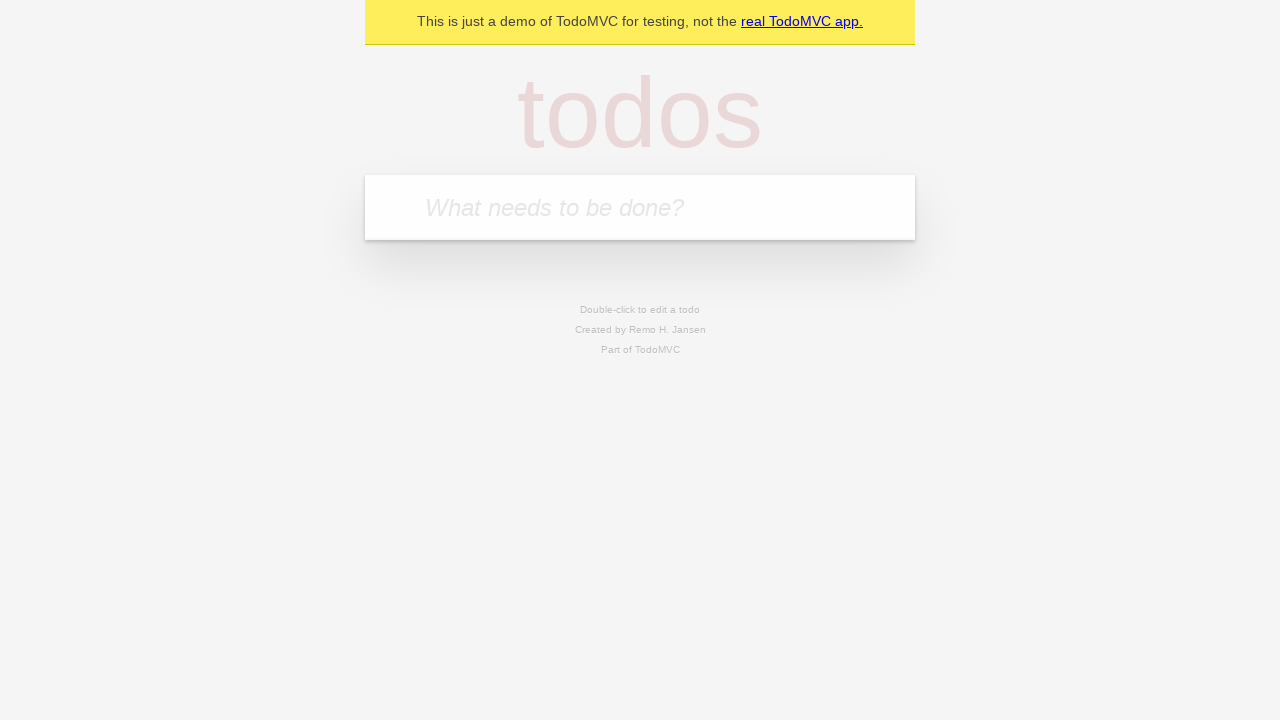

Filled first todo item: 'buy some cheese' on internal:attr=[placeholder="What needs to be done?"i]
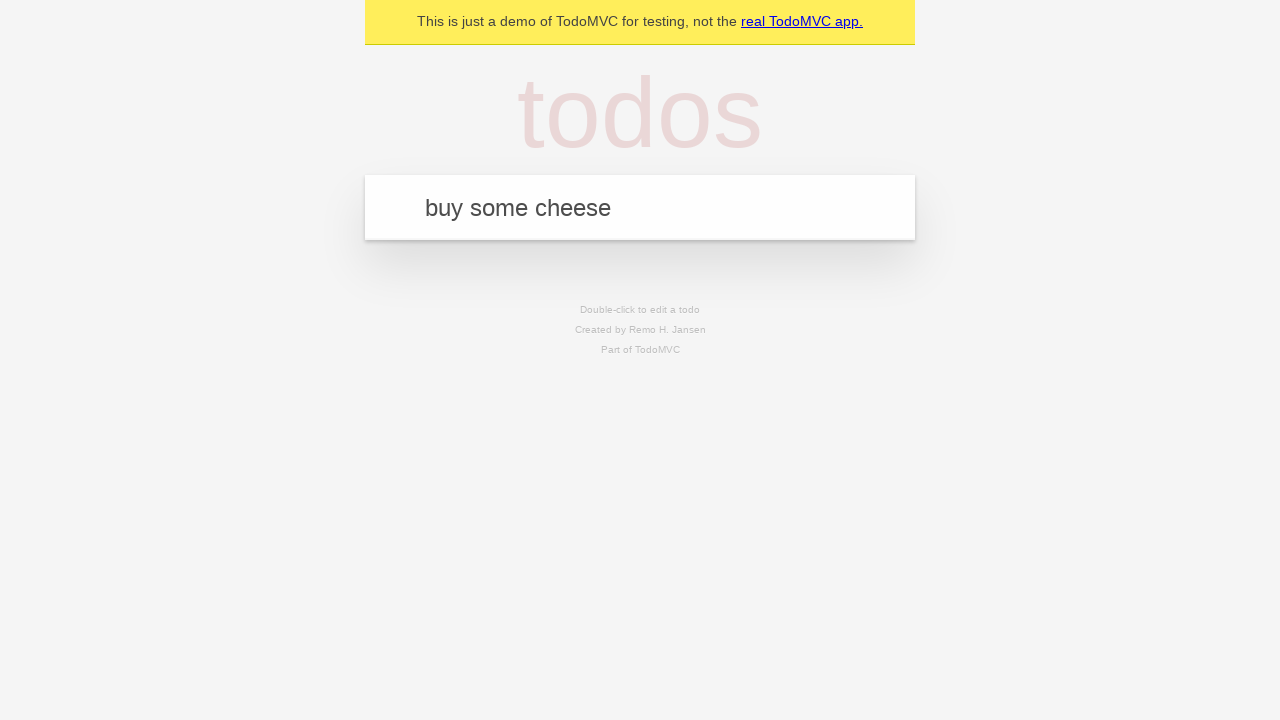

Pressed Enter to create first todo item on internal:attr=[placeholder="What needs to be done?"i]
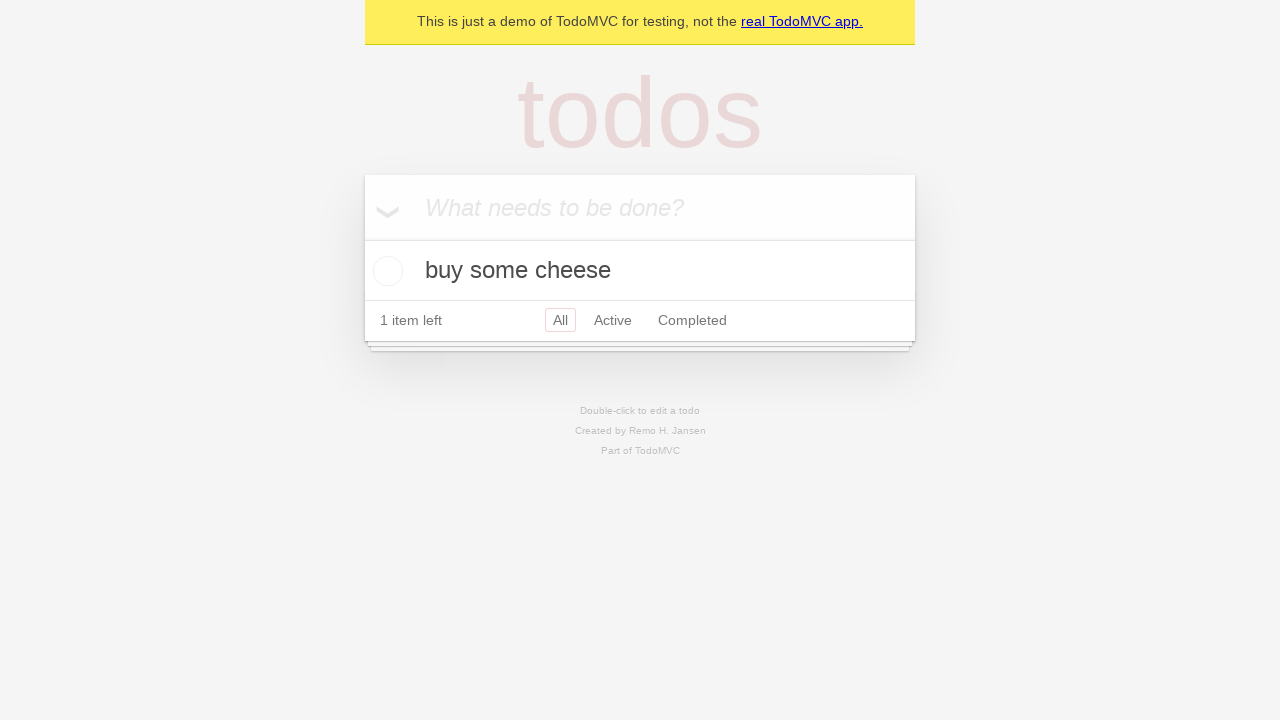

Filled second todo item: 'feed the cat' on internal:attr=[placeholder="What needs to be done?"i]
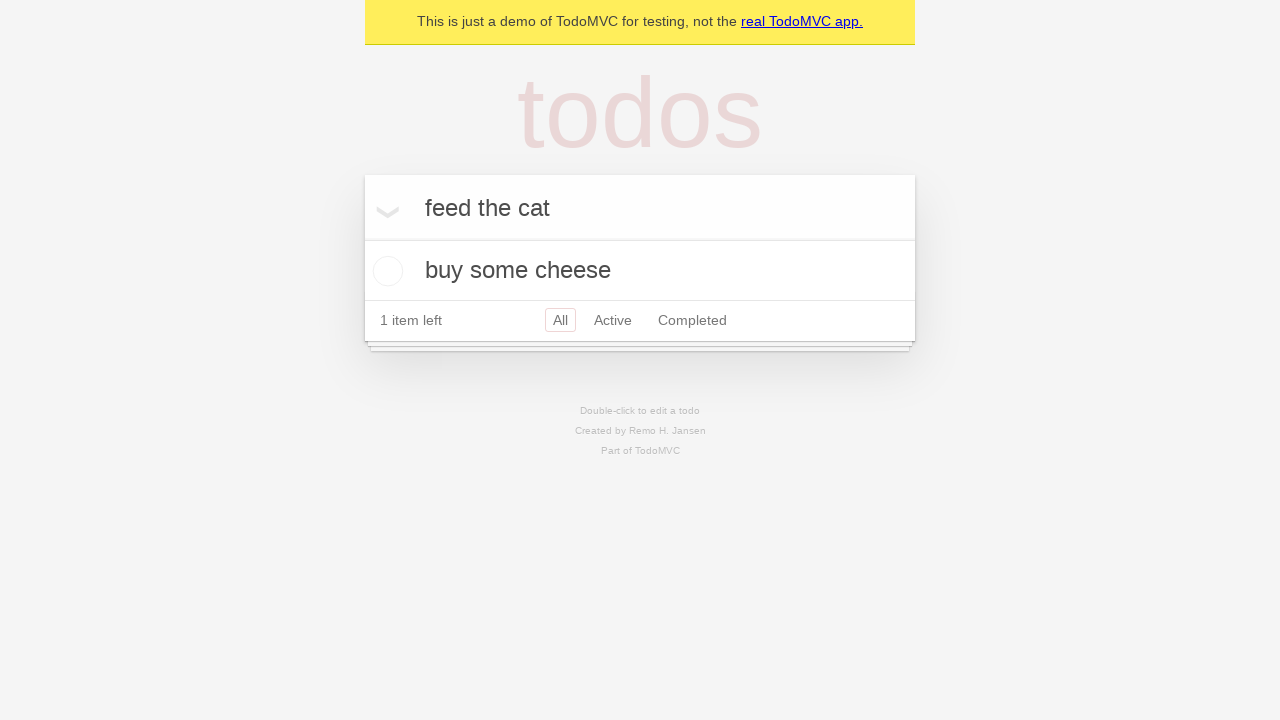

Pressed Enter to create second todo item on internal:attr=[placeholder="What needs to be done?"i]
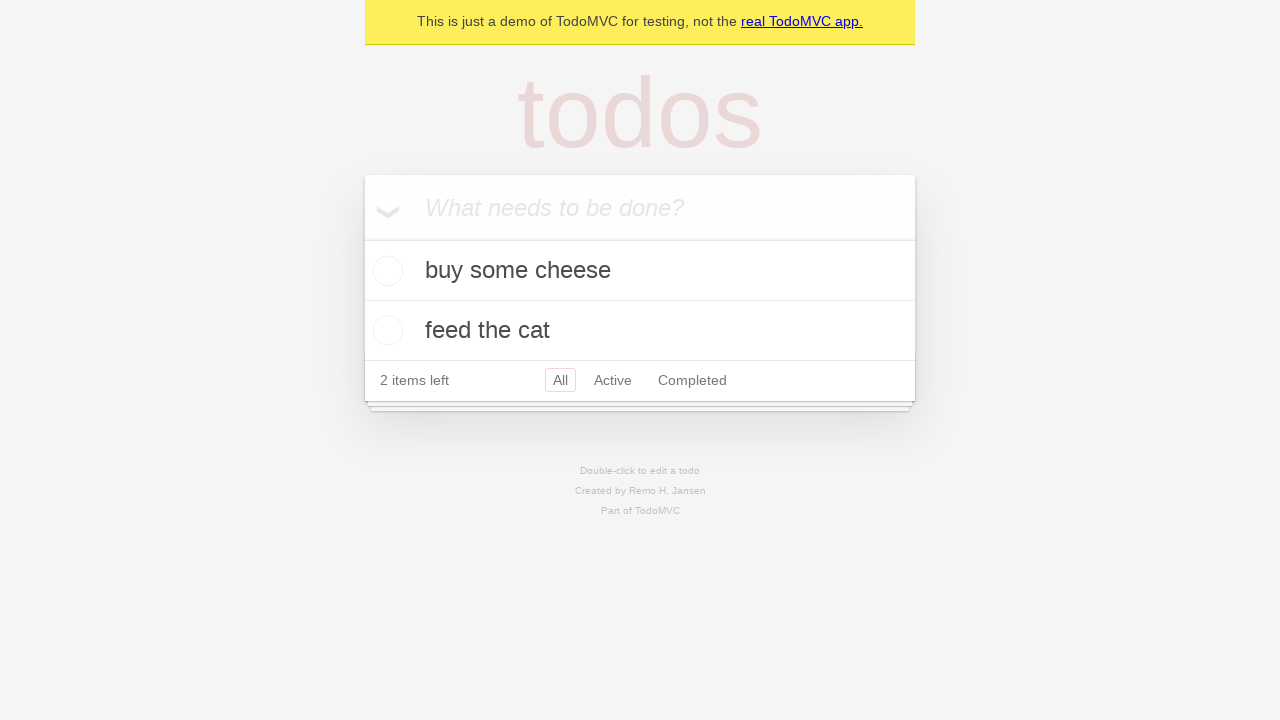

Located first todo item
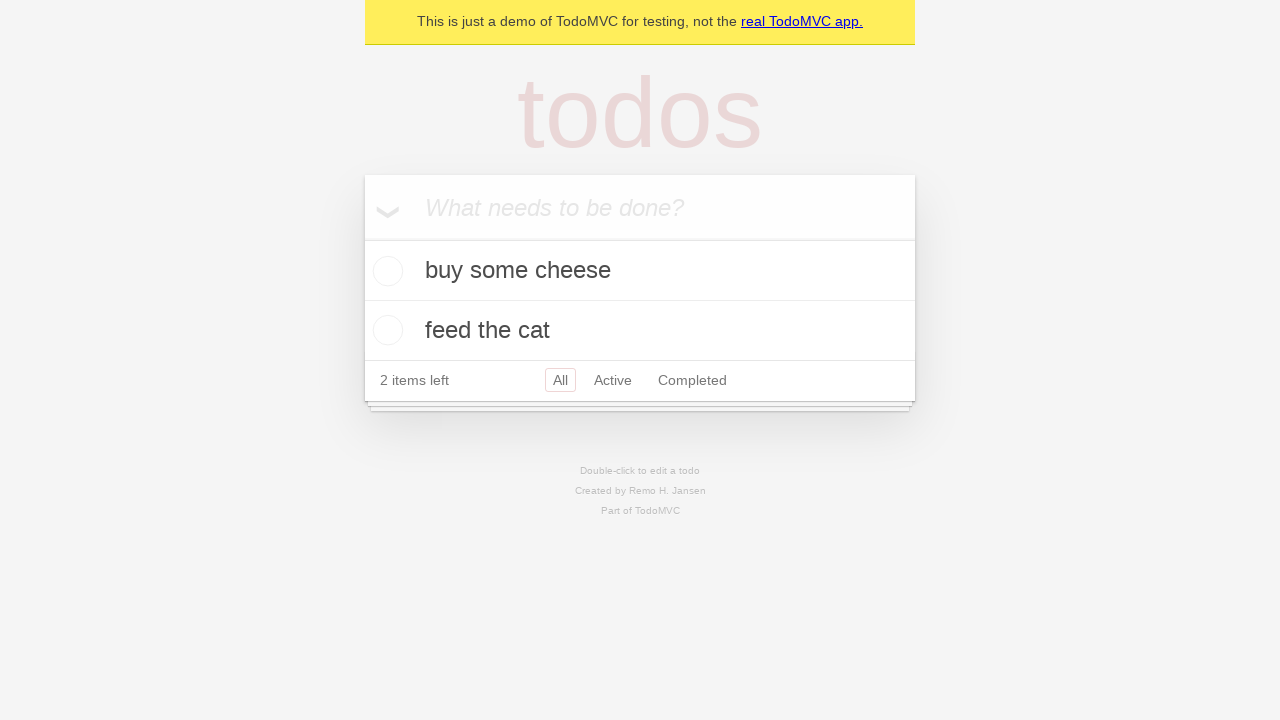

Marked first todo item as complete at (385, 271) on internal:testid=[data-testid="todo-item"s] >> nth=0 >> internal:role=checkbox
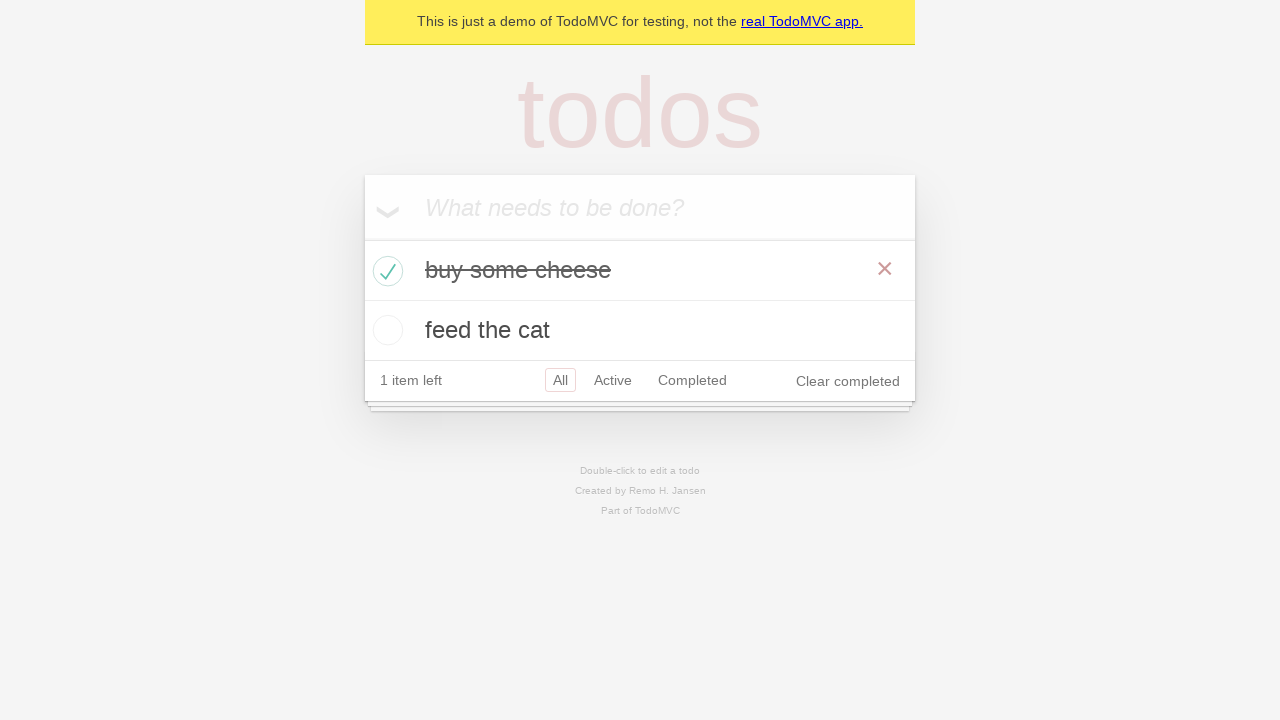

Located second todo item
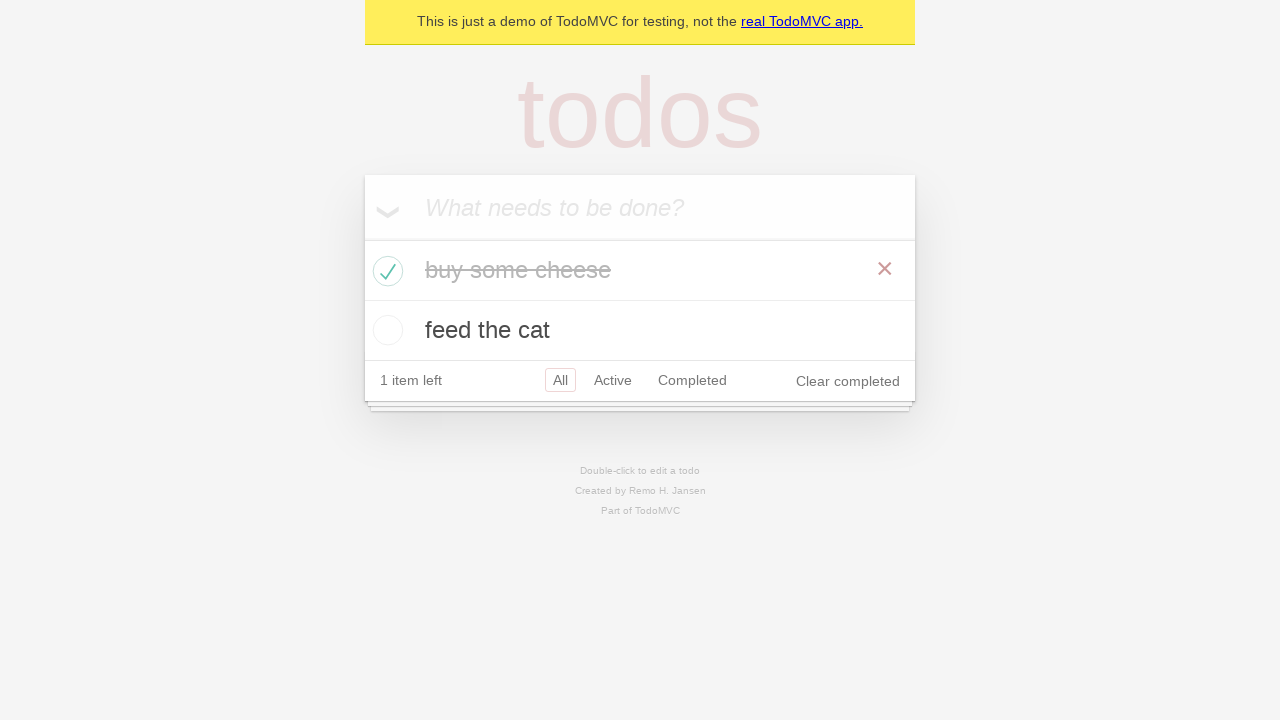

Marked second todo item as complete at (385, 330) on internal:testid=[data-testid="todo-item"s] >> nth=1 >> internal:role=checkbox
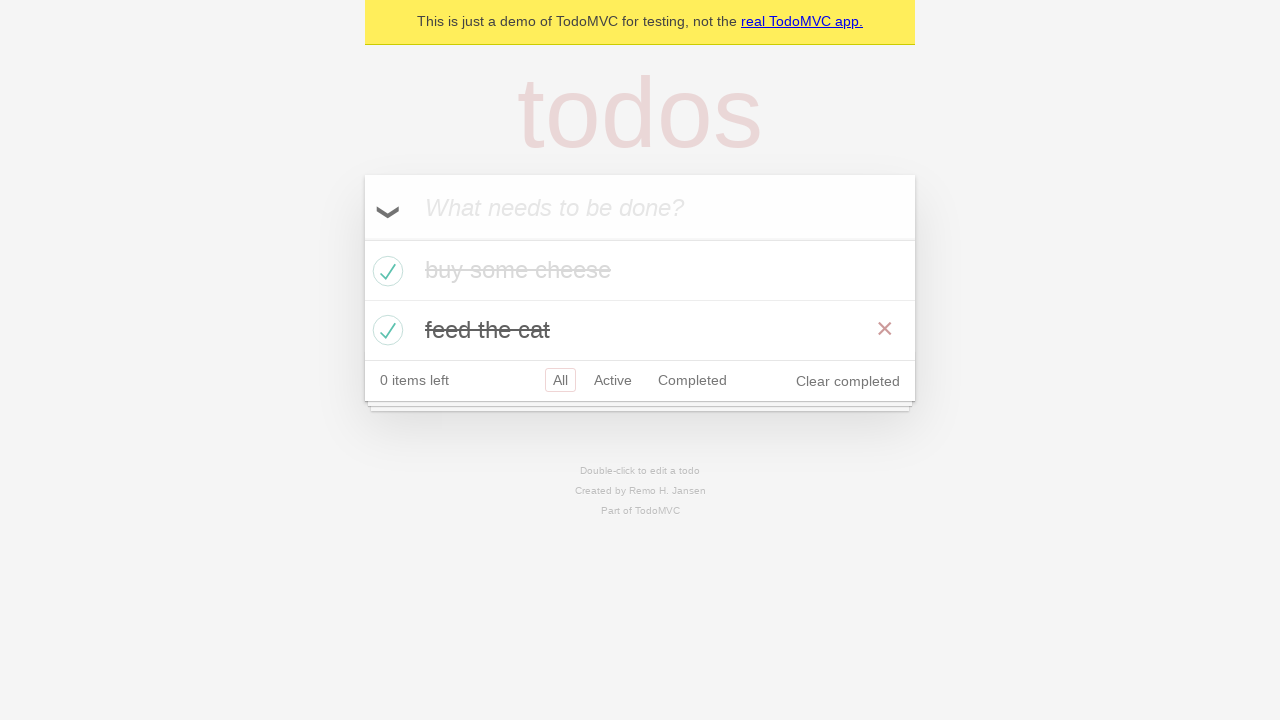

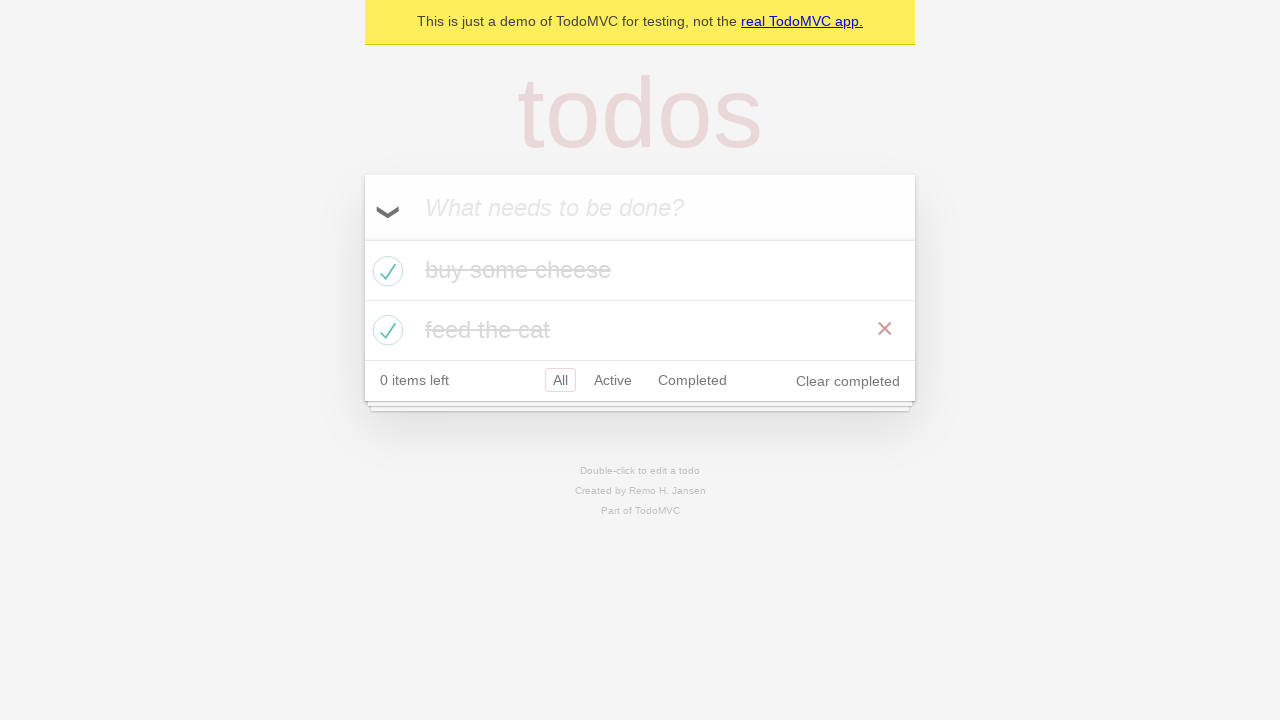